Tests checking an unchecked checkbox by navigating to the Checkboxes page and clicking the first checkbox

Starting URL: https://the-internet.herokuapp.com/

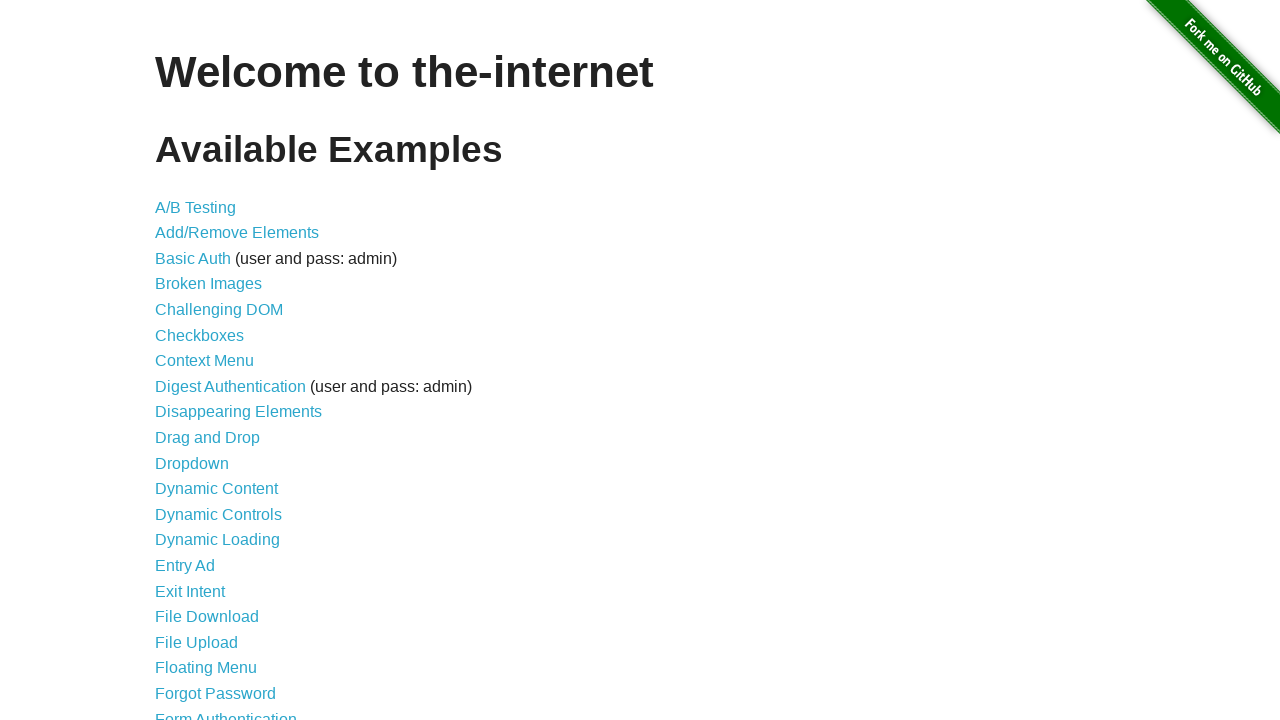

Clicked on Checkboxes link at (200, 335) on text=Checkboxes
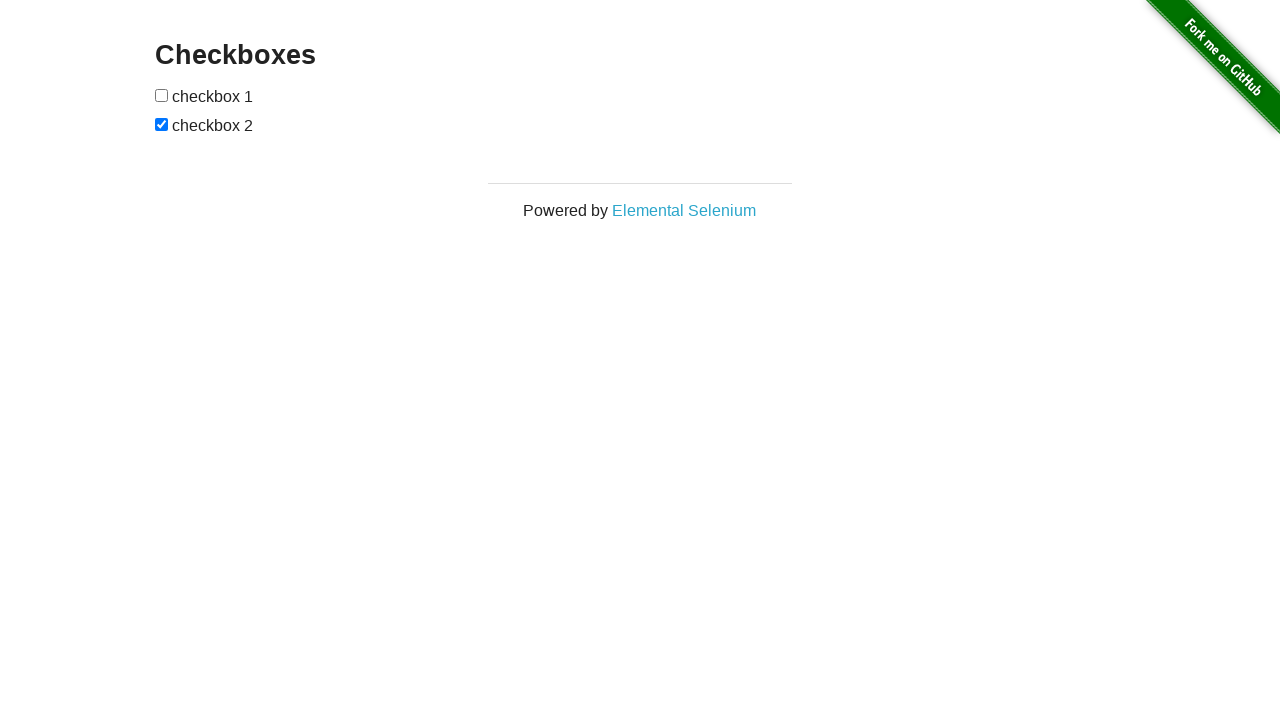

Clicked the first checkbox at (162, 95) on input[type='checkbox'] >> nth=0
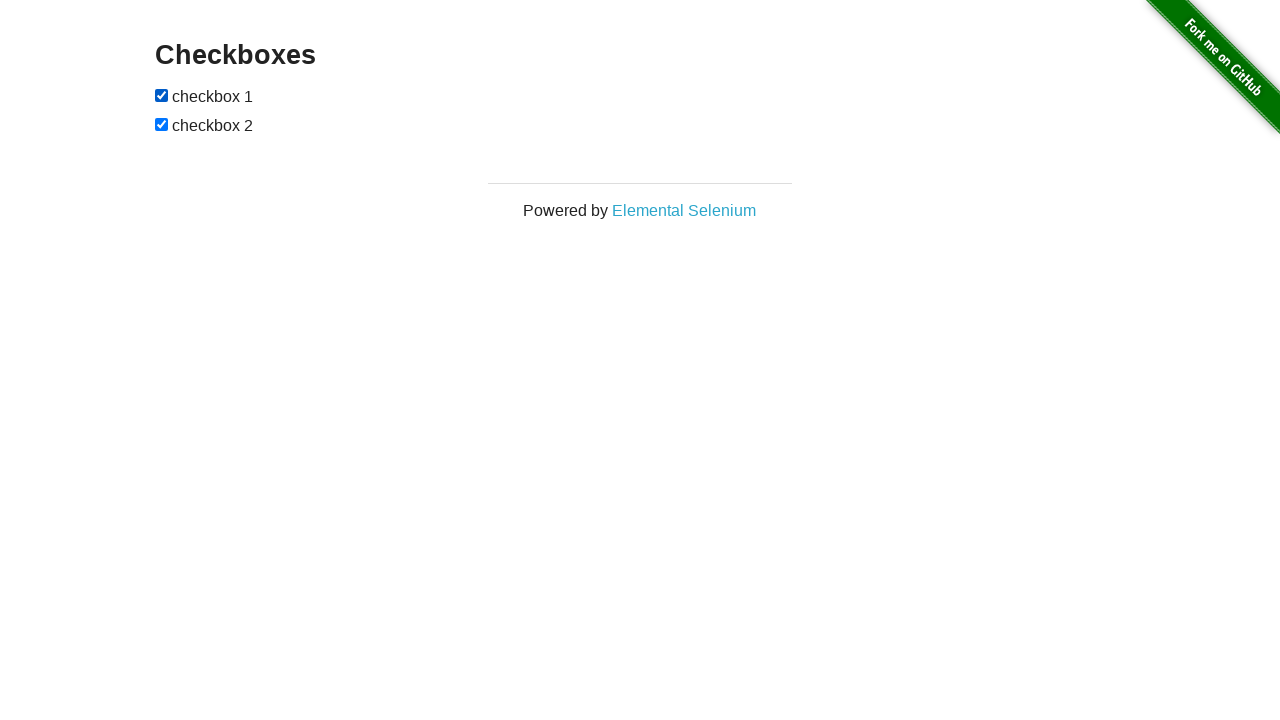

Verified that the first checkbox is now checked
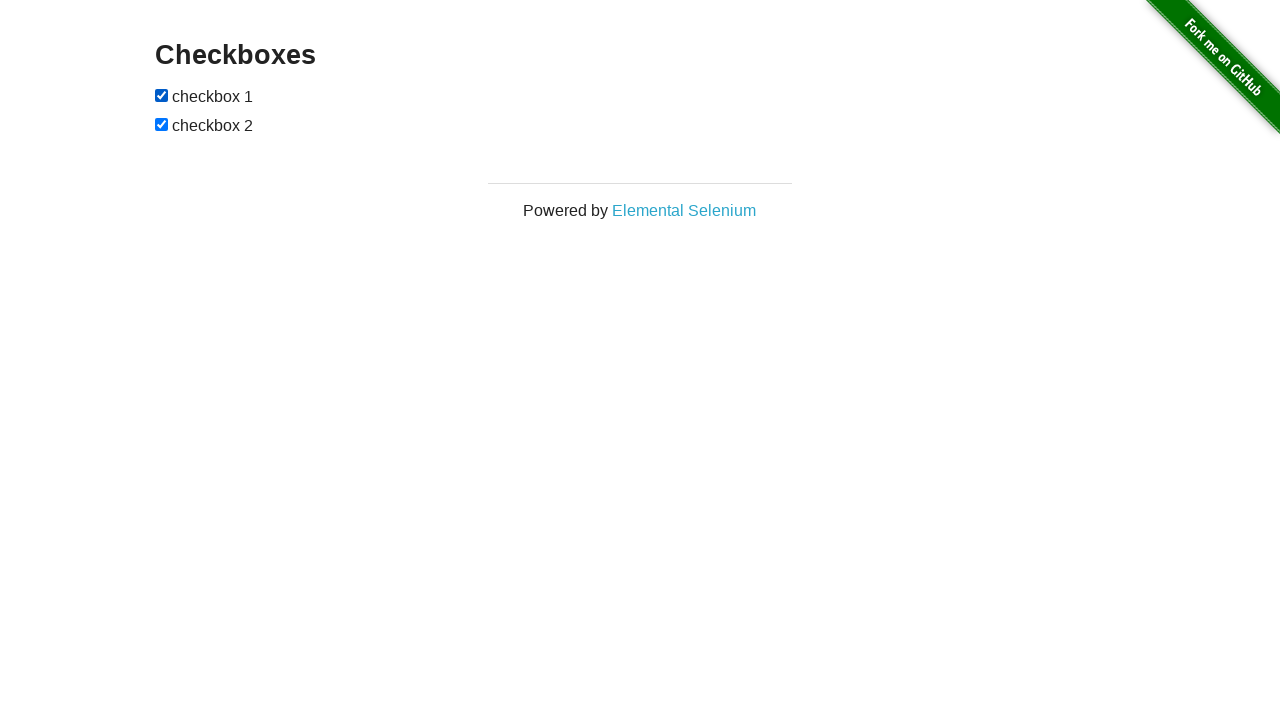

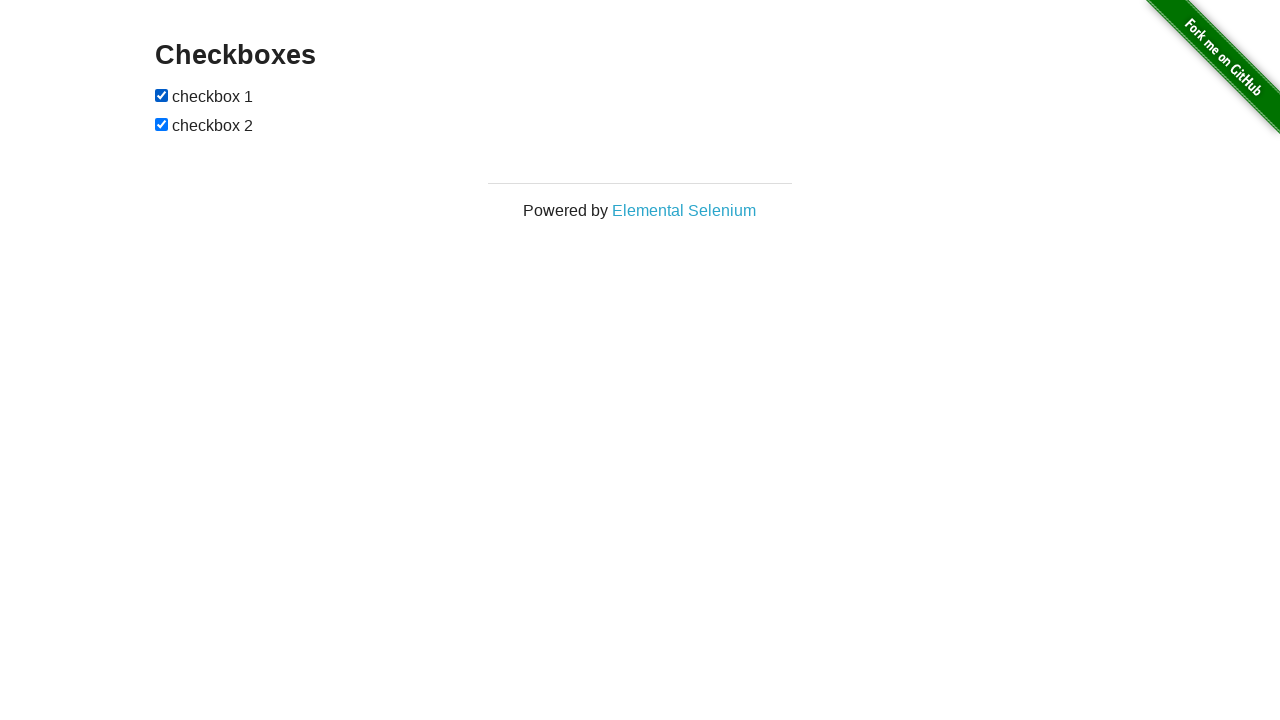